Tests USPS Calculate Price page by selecting a country, shape, quantity and calculating the shipping cost

Starting URL: https://www.usps.com

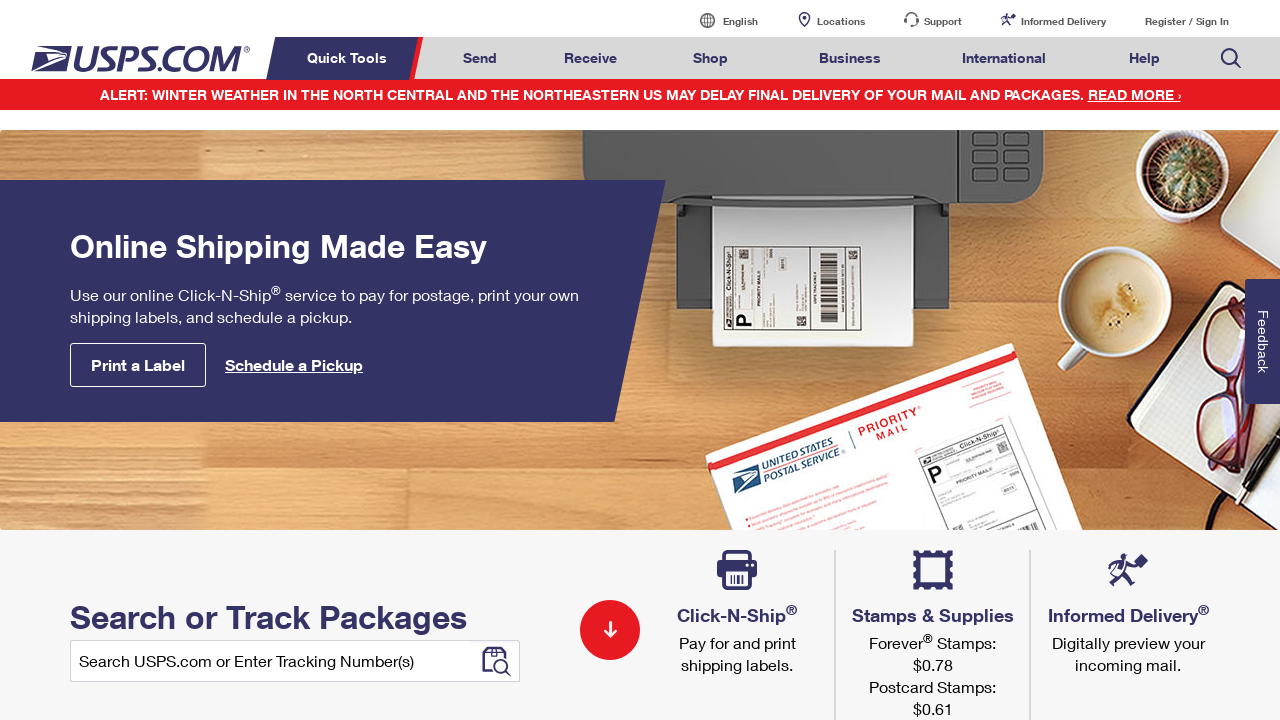

Hovered over Mail & Ship menu at (480, 58) on #mail-ship-width
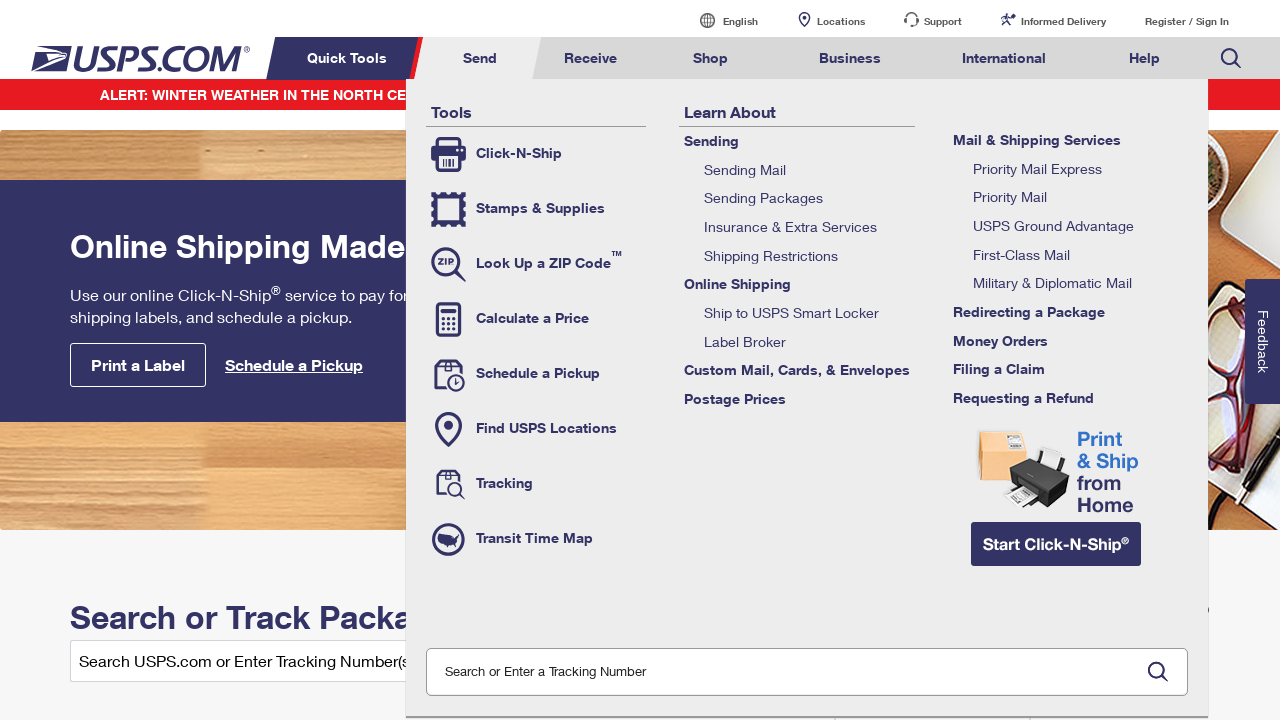

Clicked on Calculate Price tool at (536, 319) on li.tool-calc a
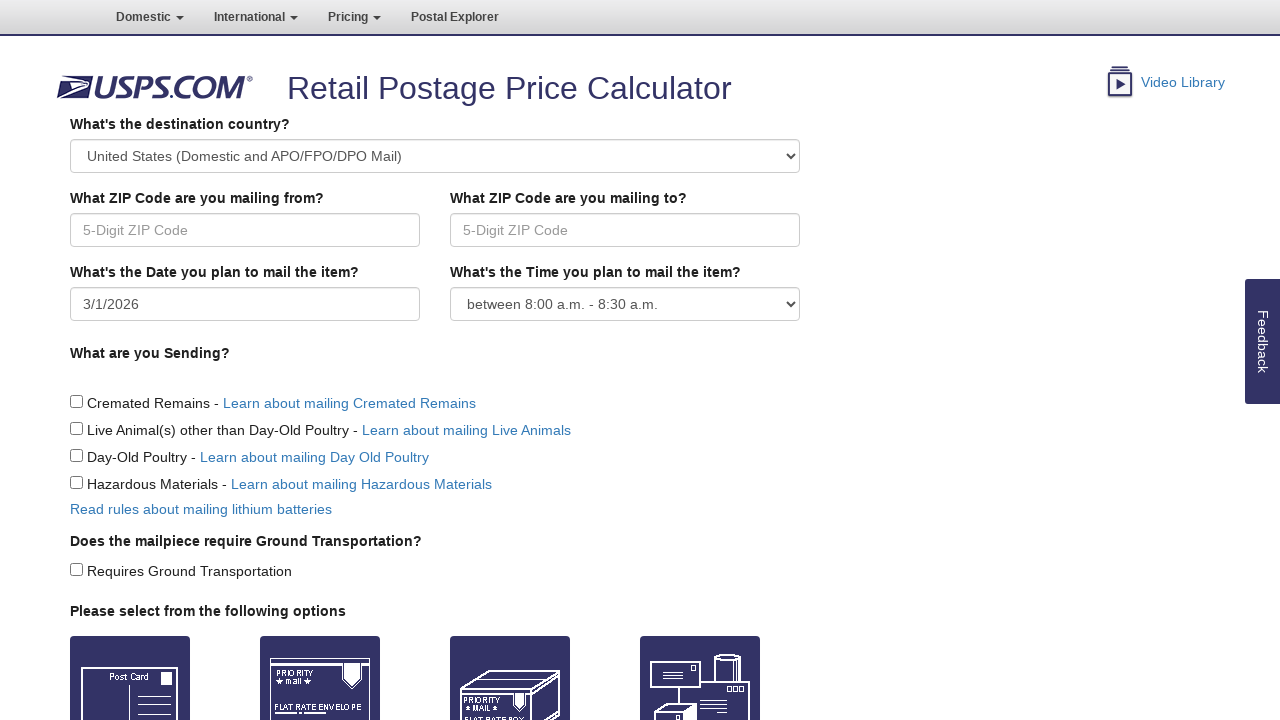

Selected Canada from country dropdown on #CountryID
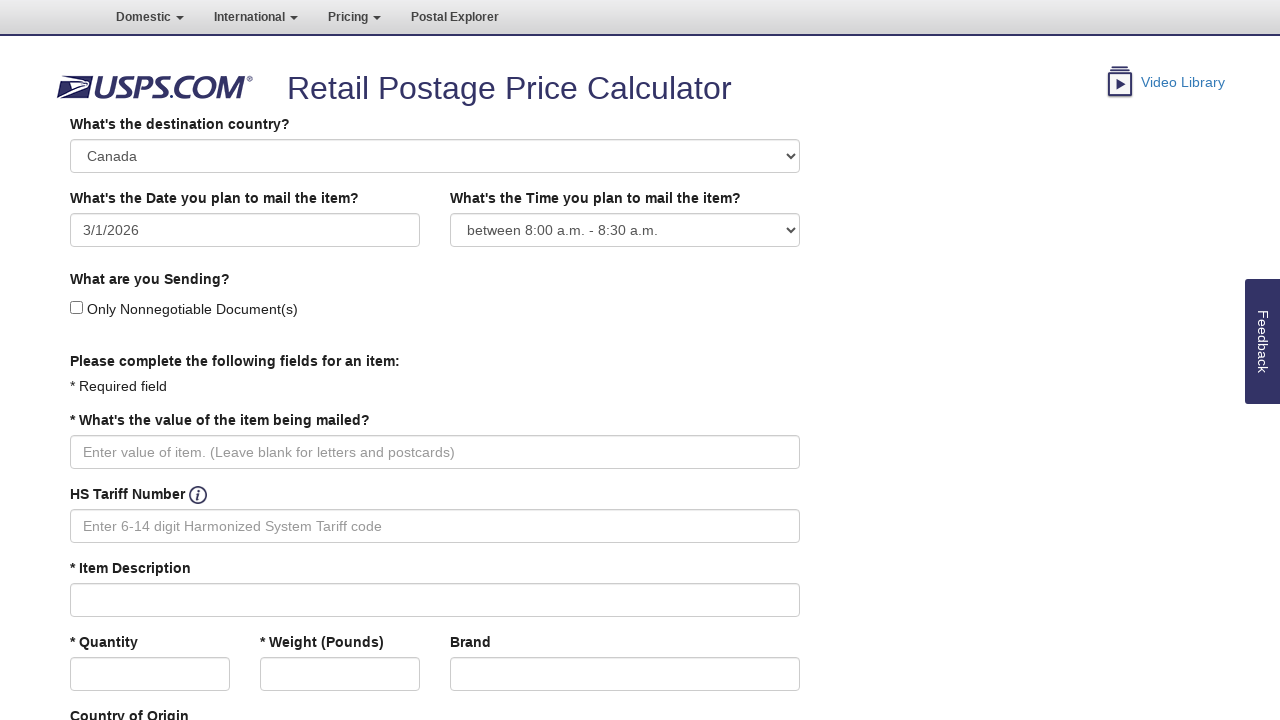

Selected Postcard shape at (130, 361) on input[value='Postcard']
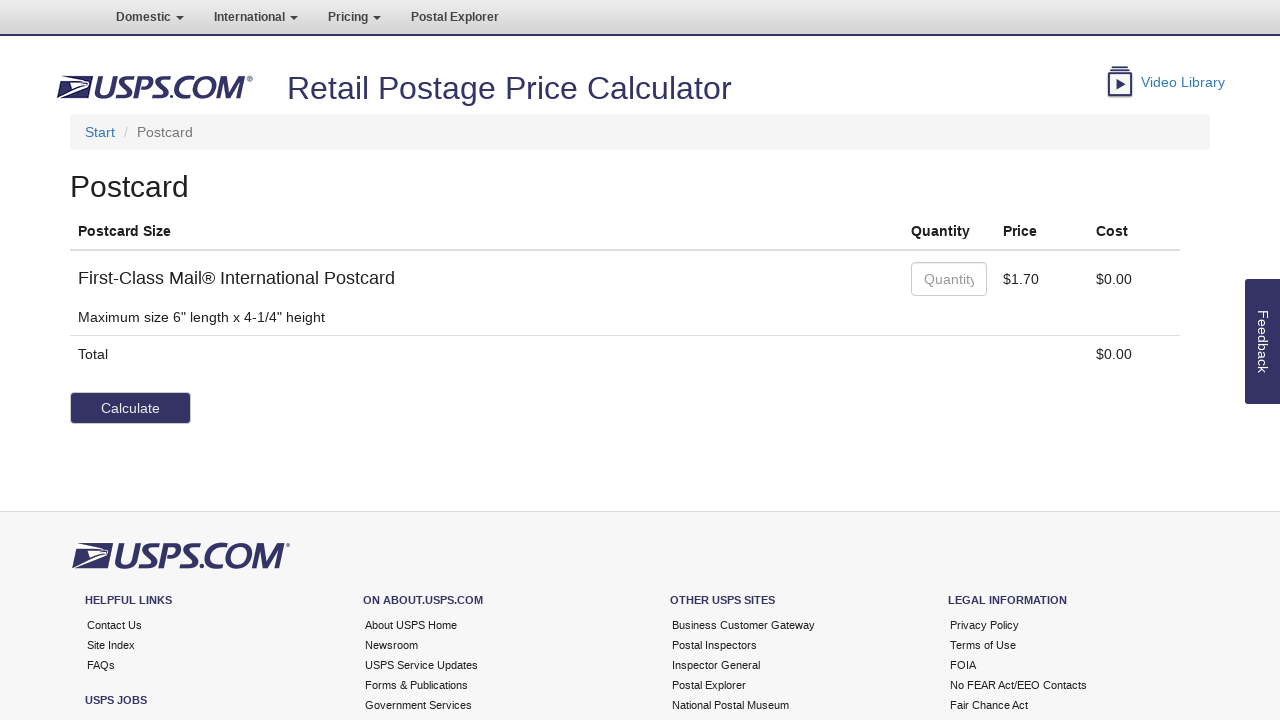

Entered quantity of 5 on #quantity-0
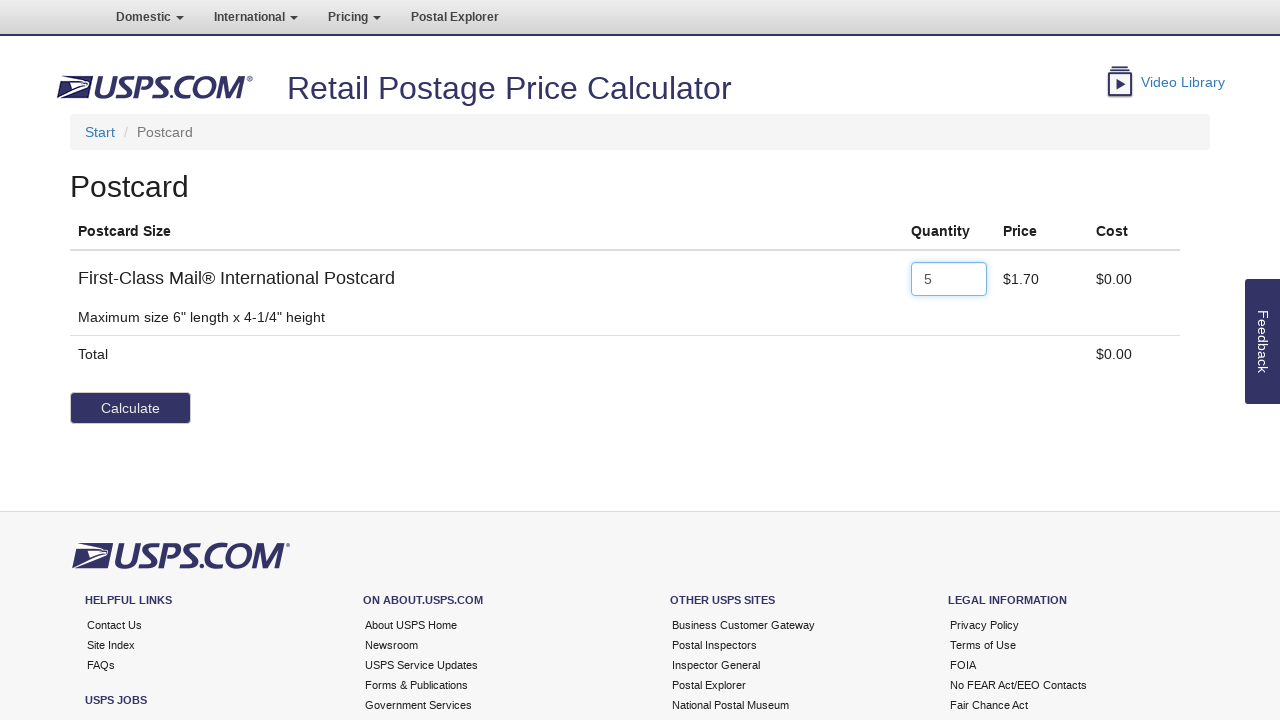

Clicked Calculate button to compute shipping cost at (130, 408) on input[value='Calculate']
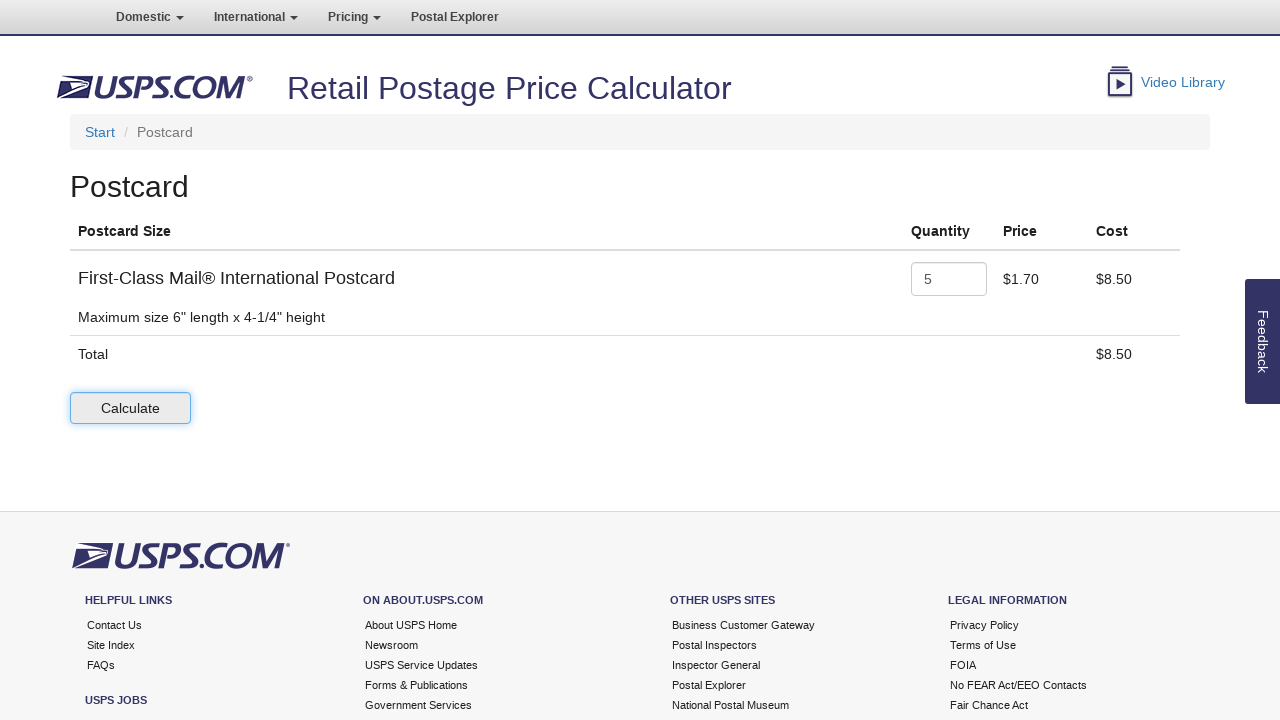

Shipping cost total loaded and displayed
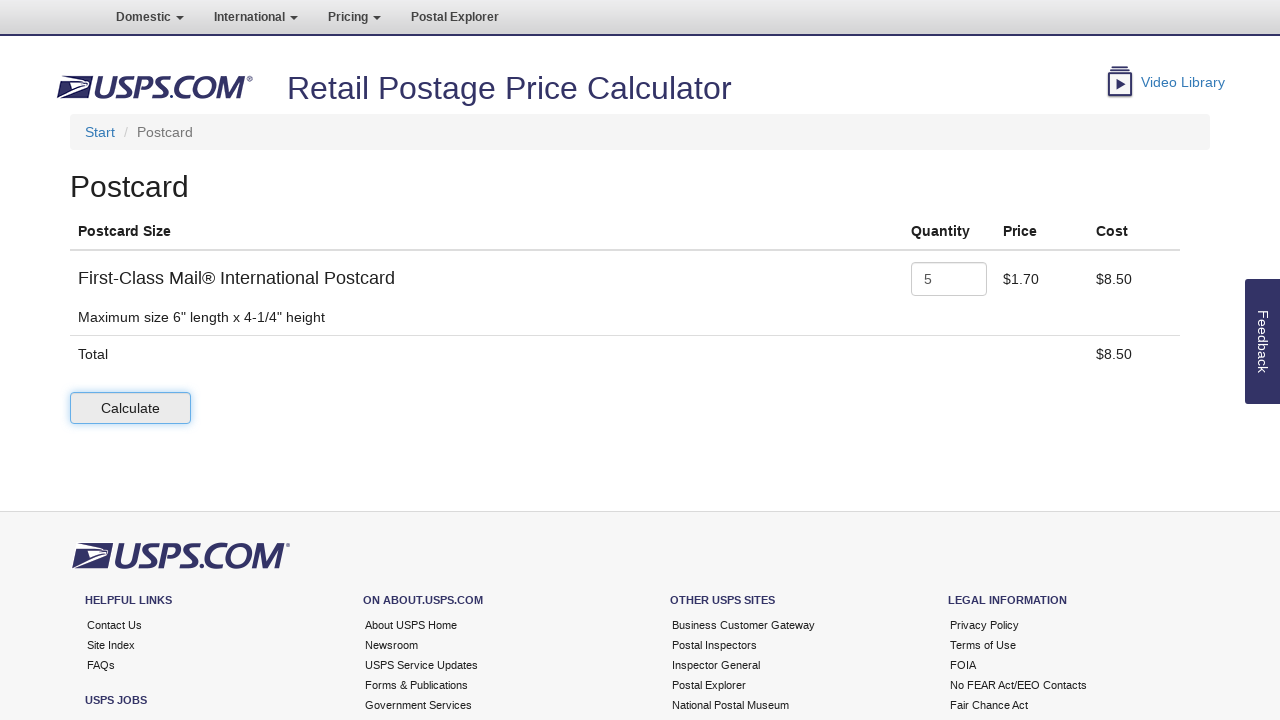

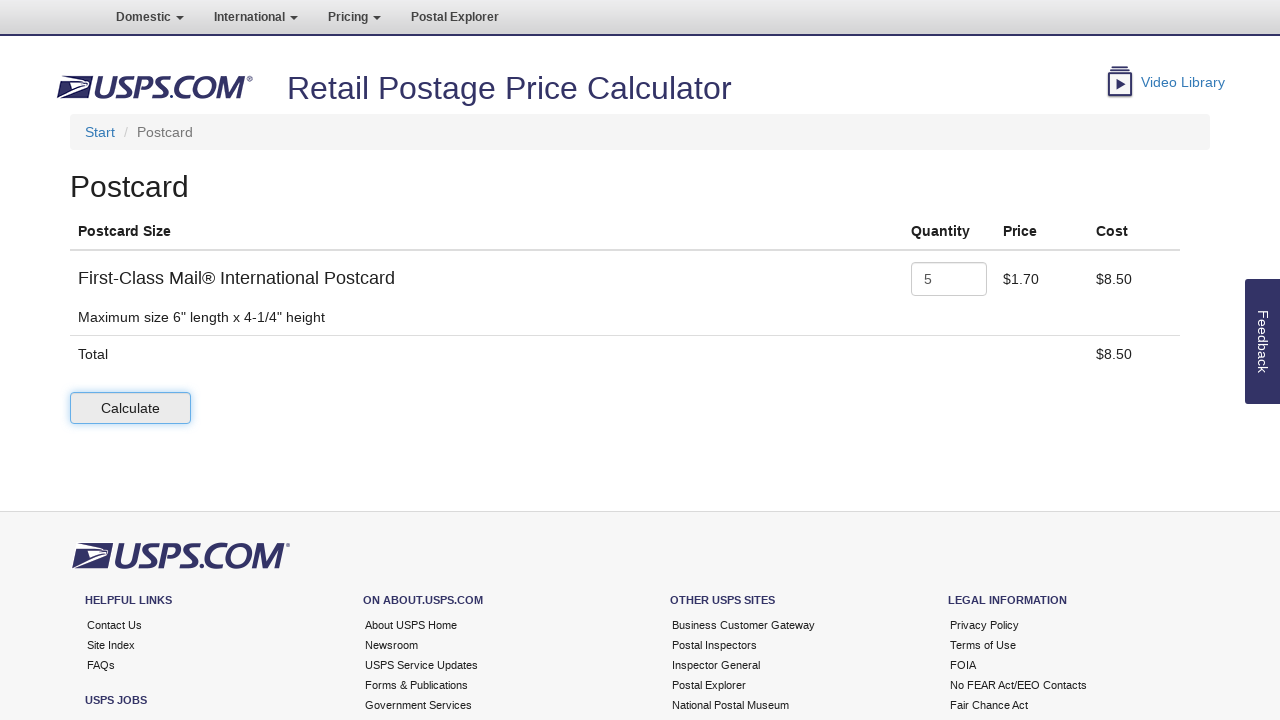